Joins a student session by entering a username in a dialog box, clicking OK, and then navigating through the interface using keyboard actions (Tab and Enter) to interact with media/conferencing controls.

Starting URL: https://live.monetanalytics.com/stu_proc/student.html#

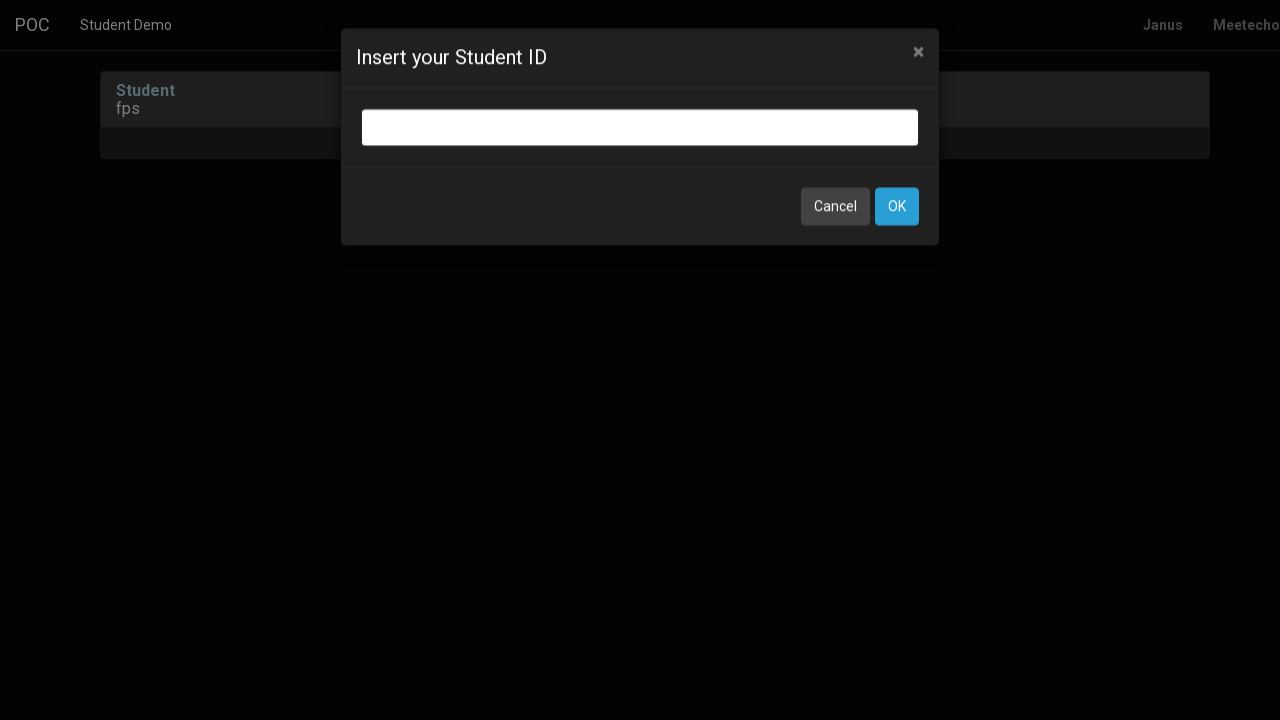

Granted camera and microphone permissions
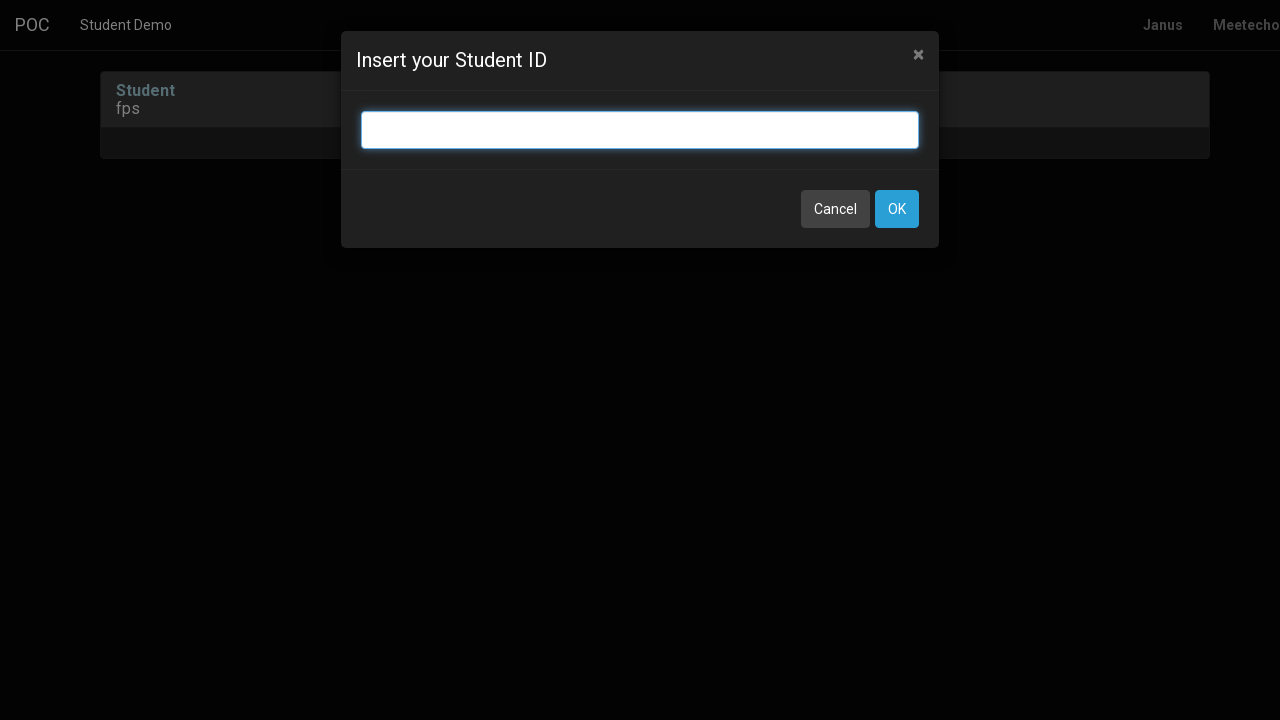

Name input dialog appeared
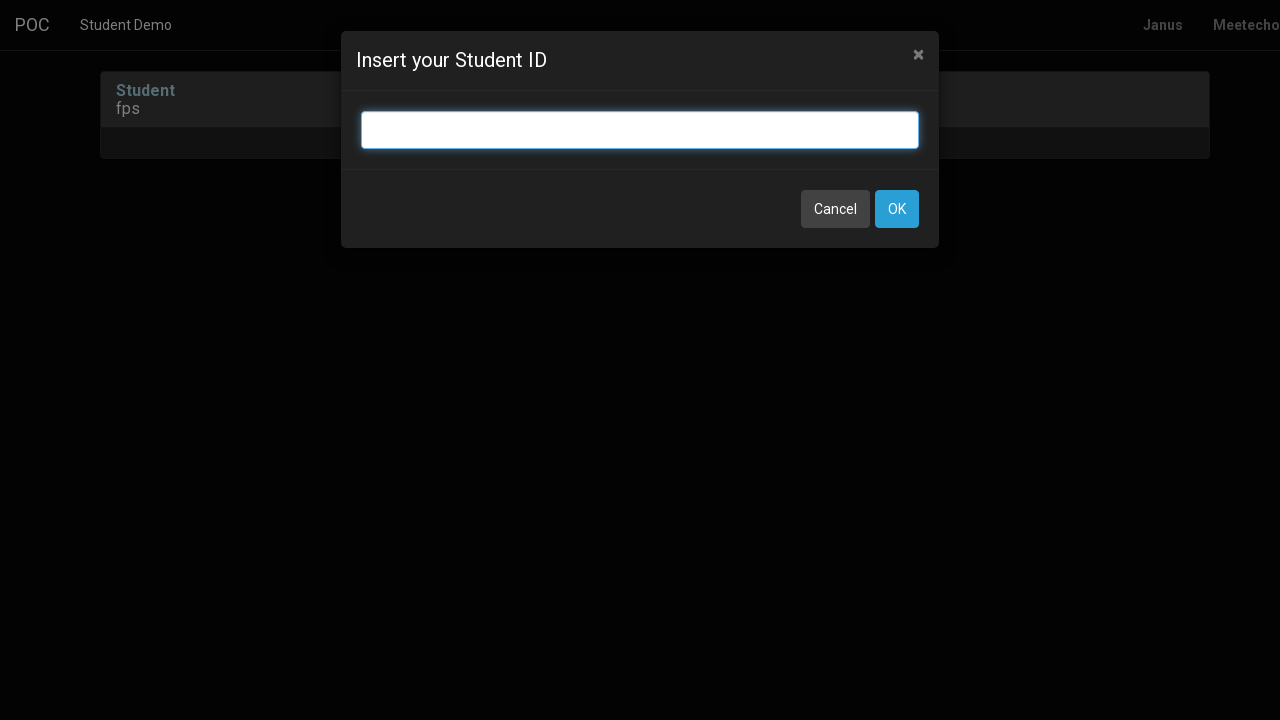

Filled username field with 'Fourth user' on input.bootbox-input.bootbox-input-text.form-control
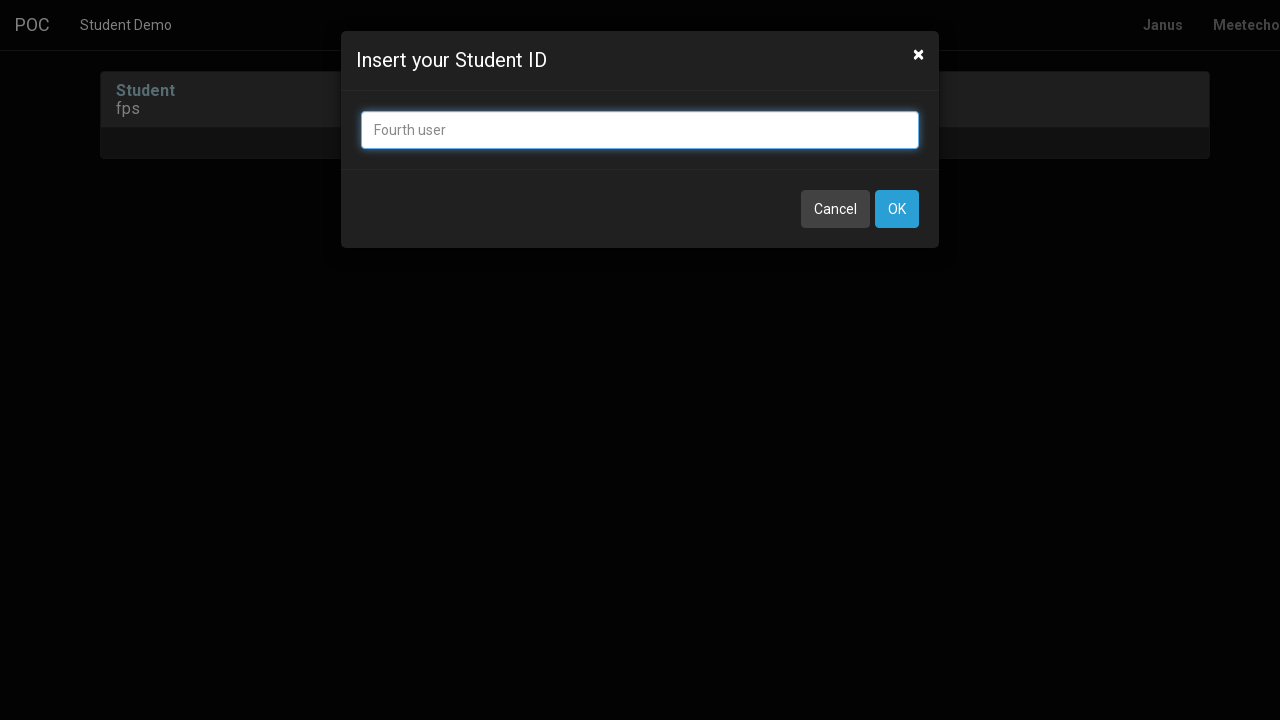

Clicked OK button to submit username at (897, 209) on xpath=//button[contains(text(),'OK')]
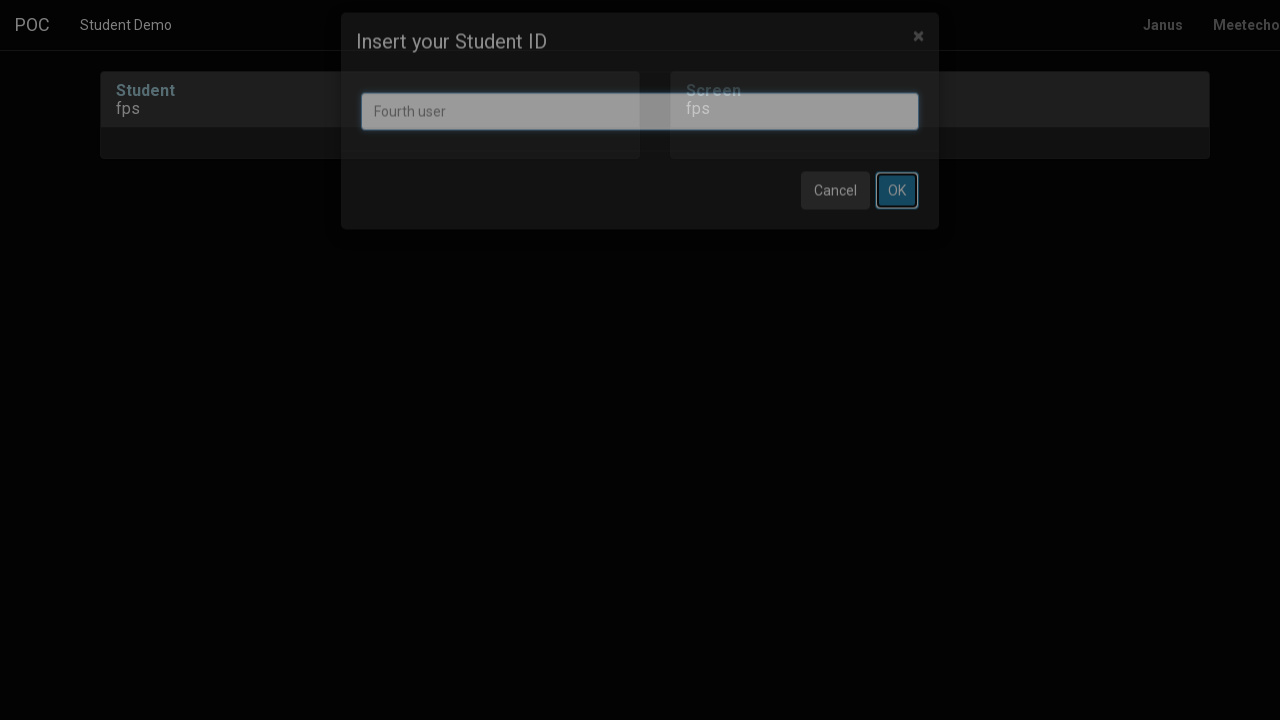

Waited 8 seconds for interface to load
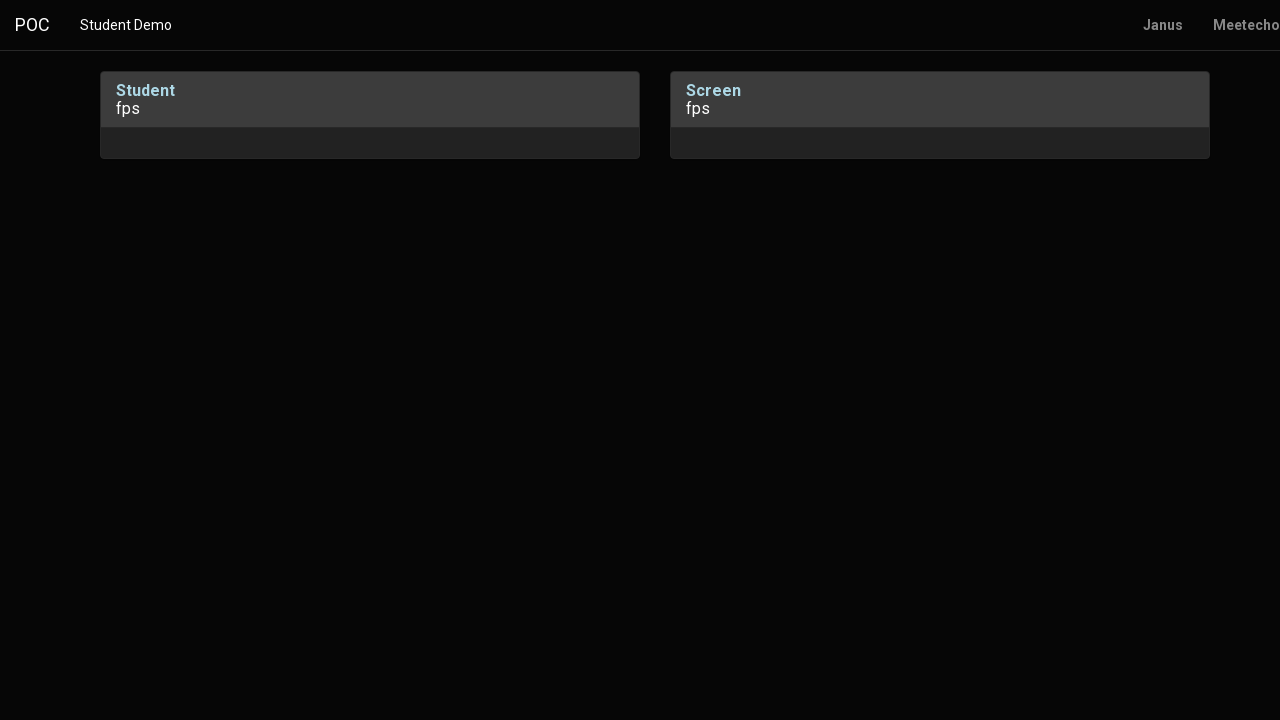

Pressed Tab to navigate to next control
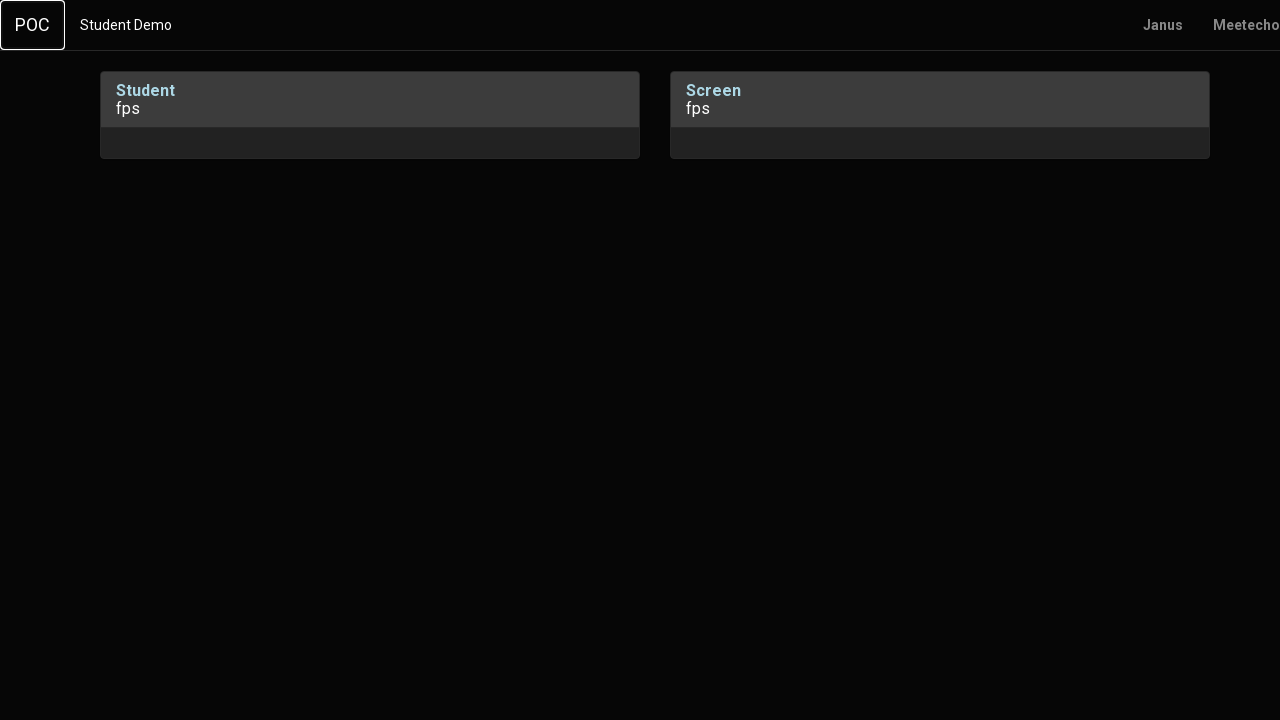

Waited 1 second
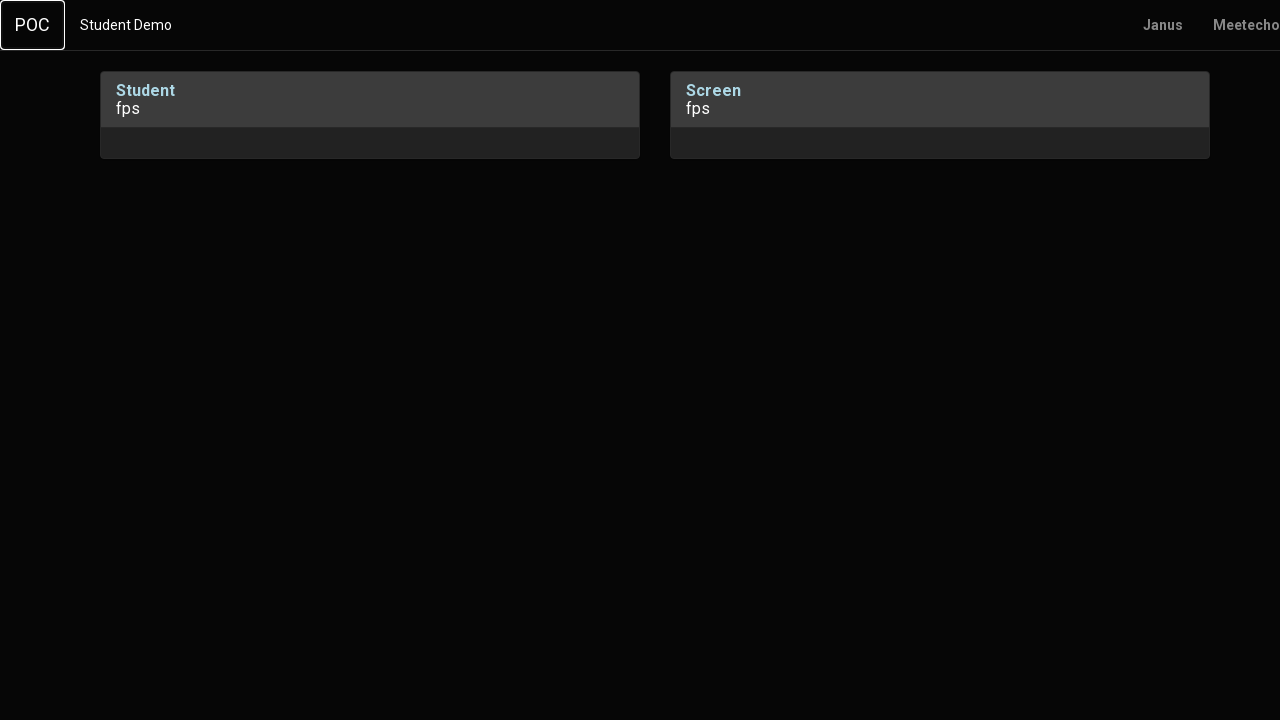

Pressed Enter to activate/select current control
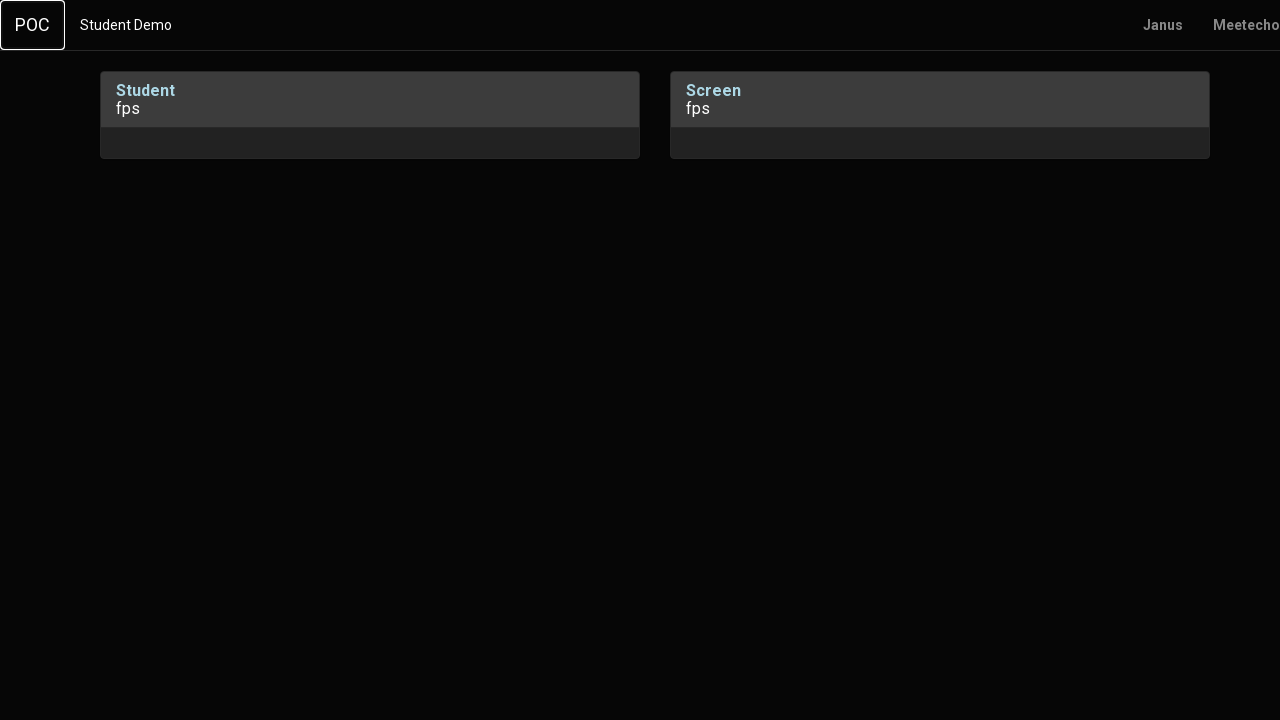

Waited 2 seconds
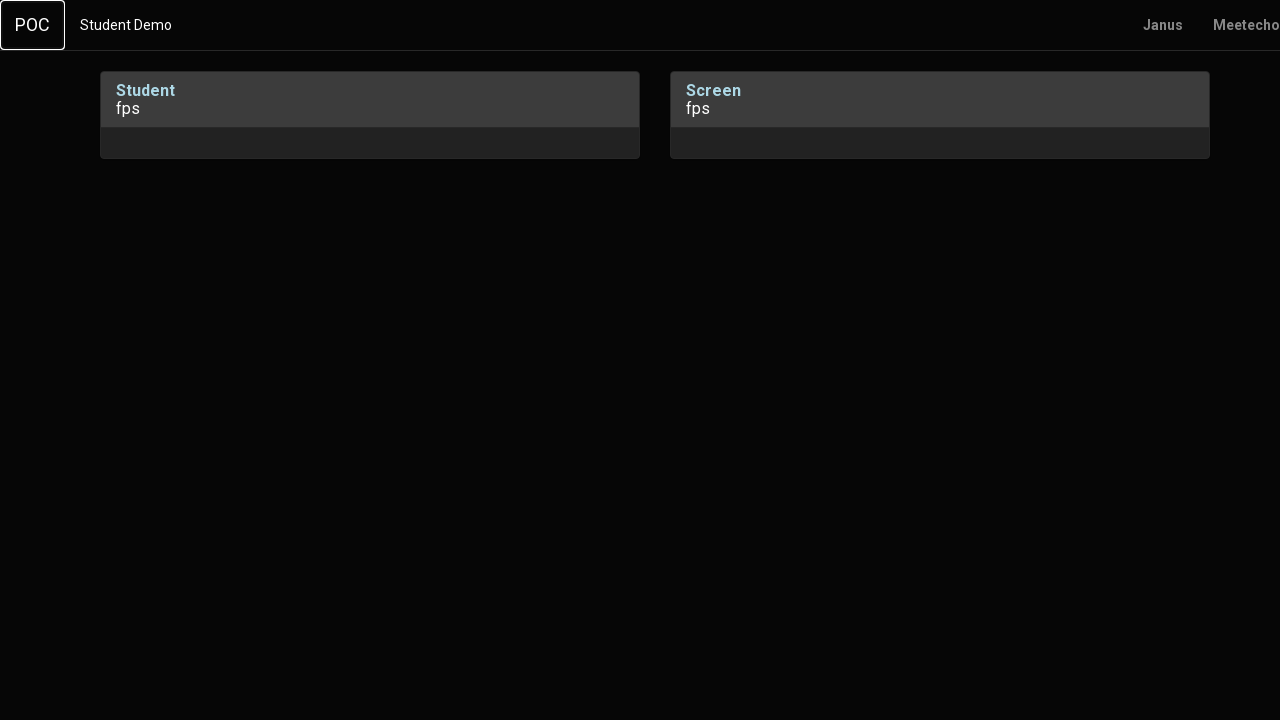

Pressed Tab to navigate to next control
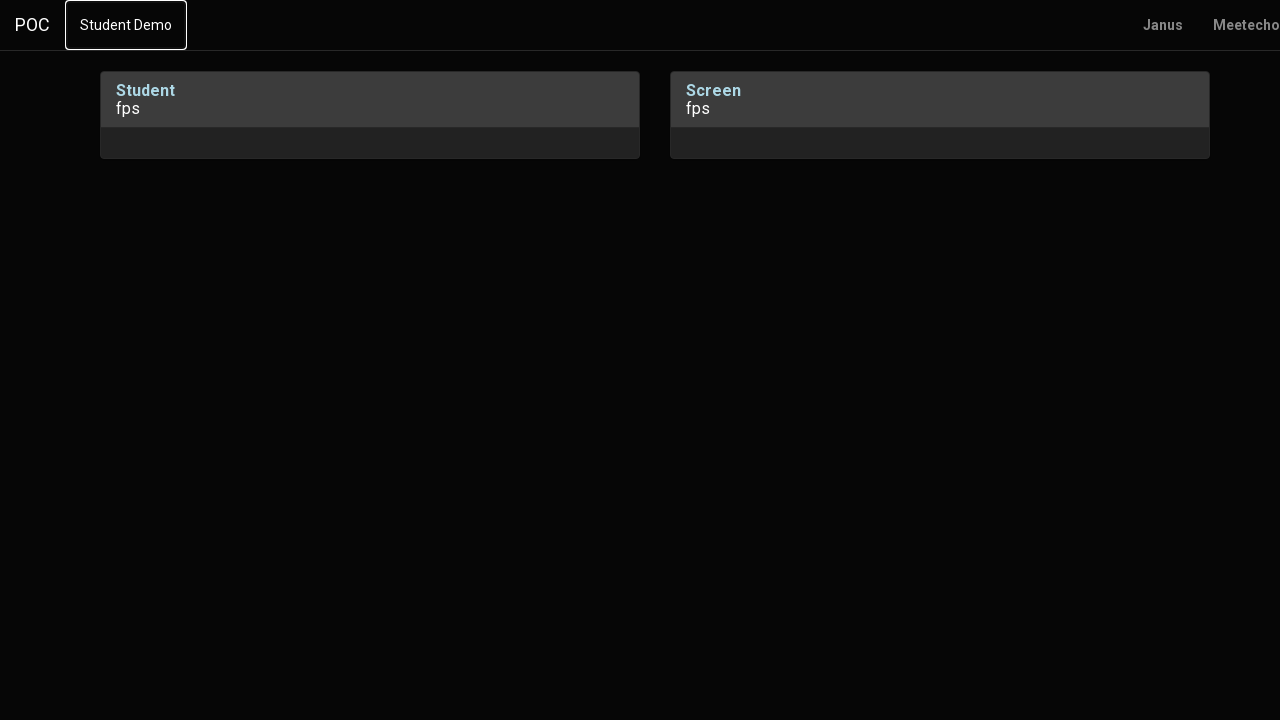

Waited 1 second
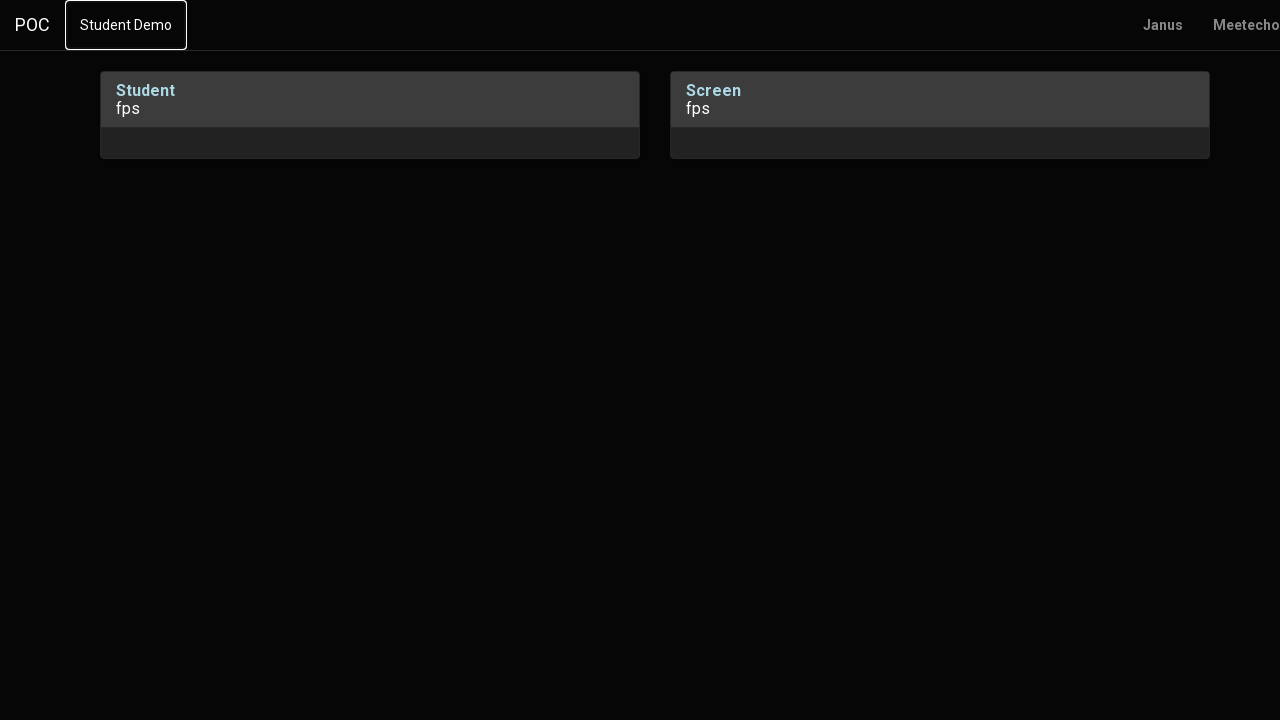

Pressed Tab again to navigate to next control
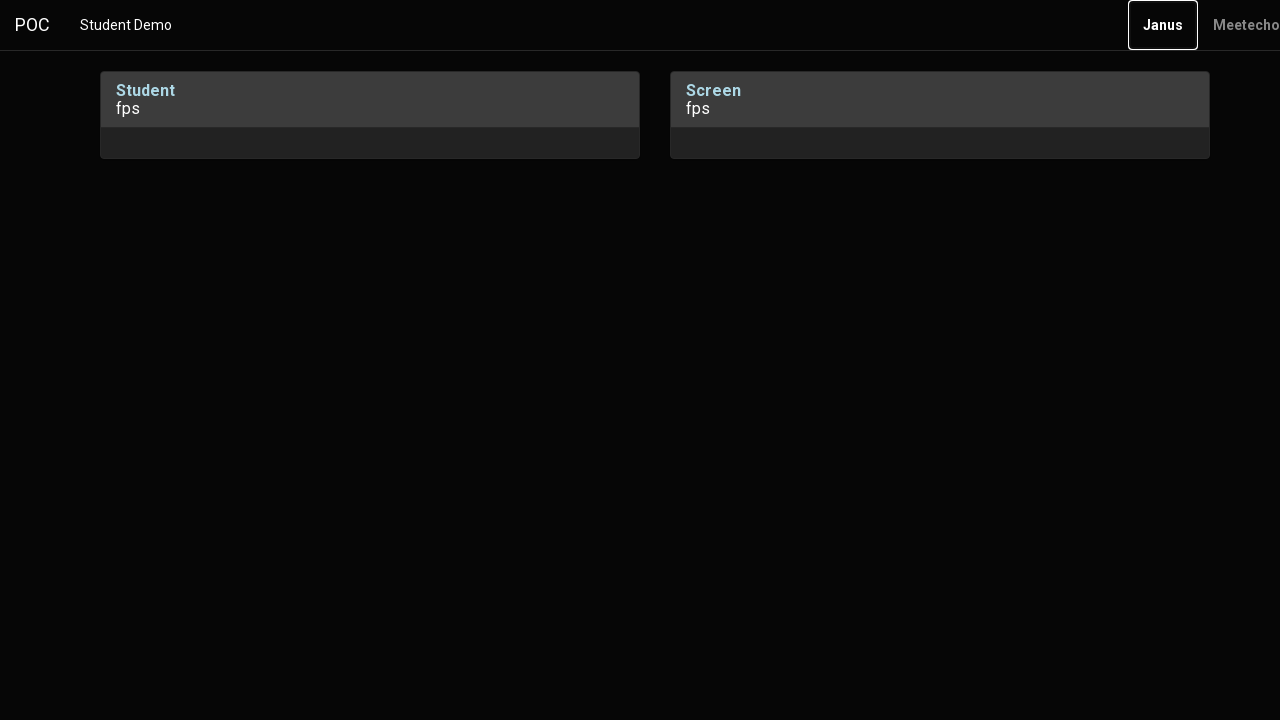

Waited 2 seconds
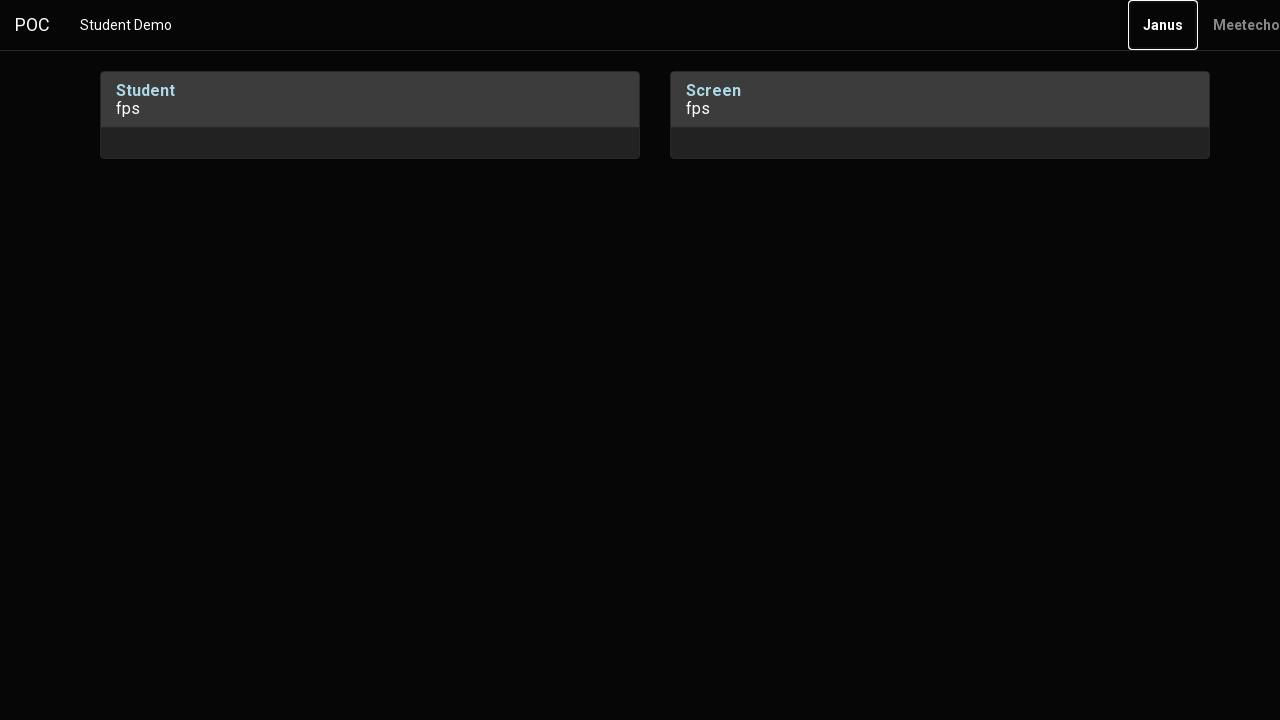

Pressed Enter to confirm selection
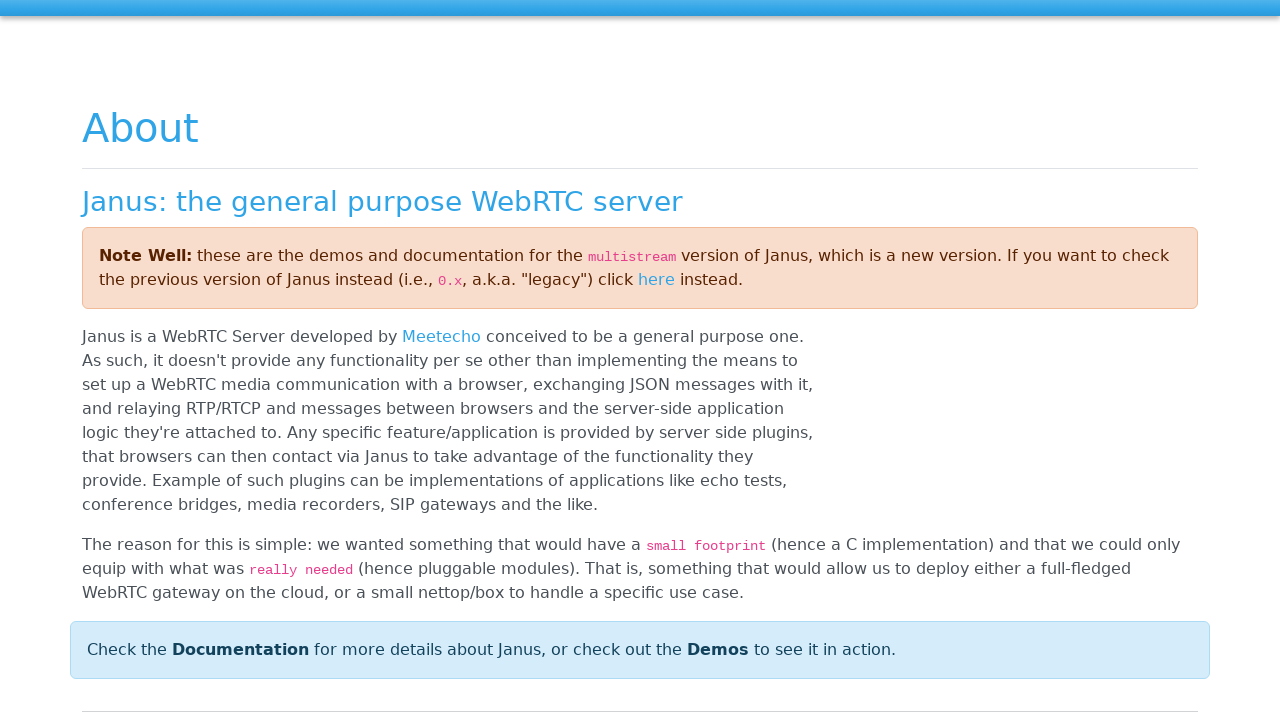

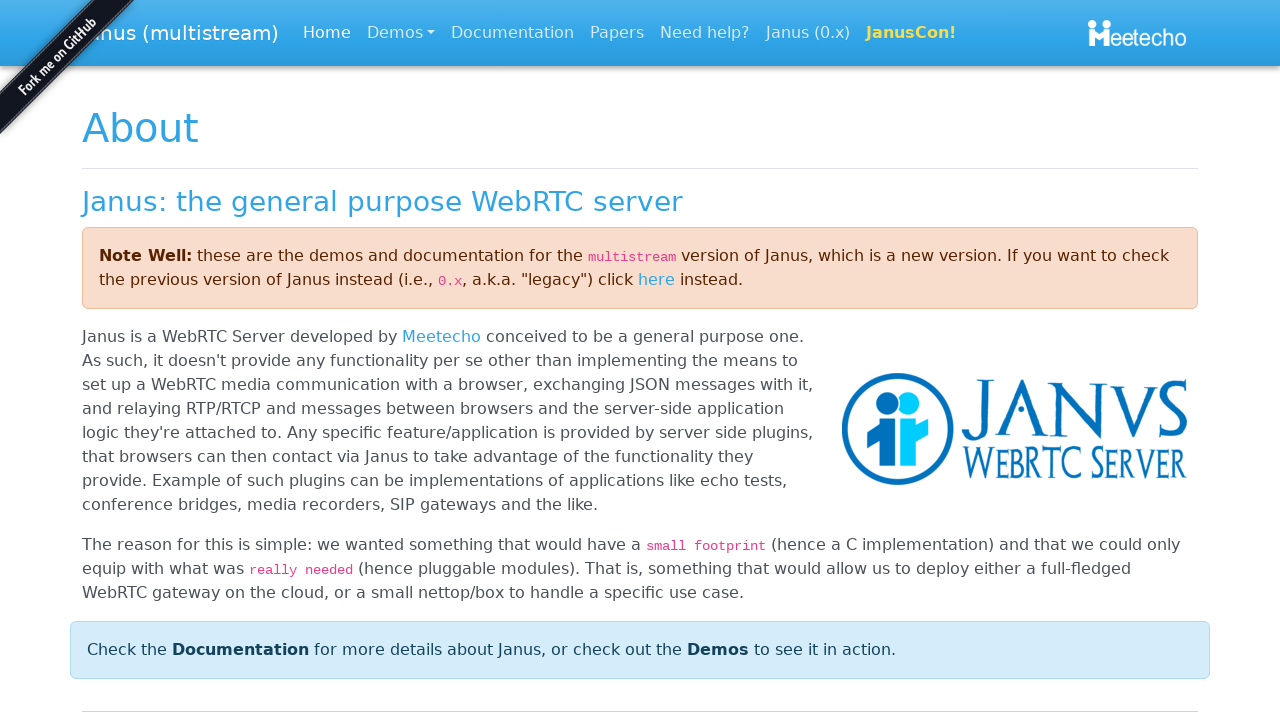